Tests multi-select dropdown functionality by selecting and deselecting options using different methods (by index, by value, and by visible text)

Starting URL: http://omayo.blogspot.com/

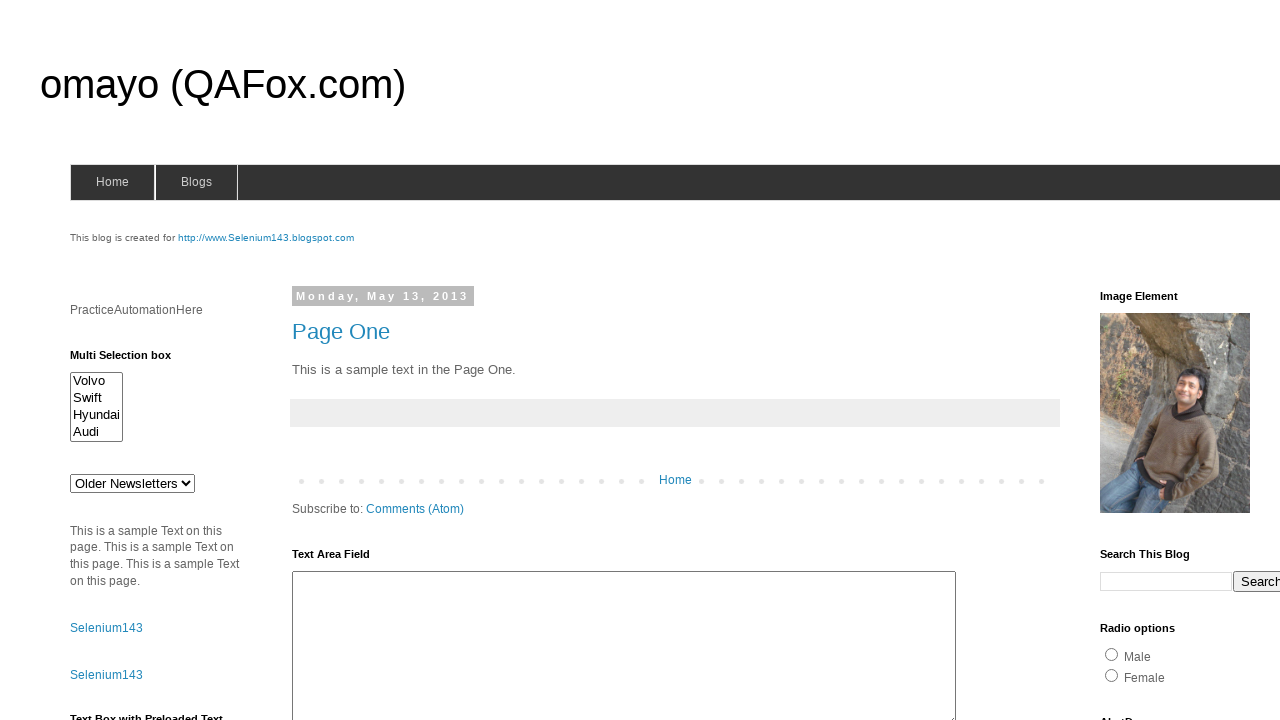

Located multi-select dropdown element #multiselect1
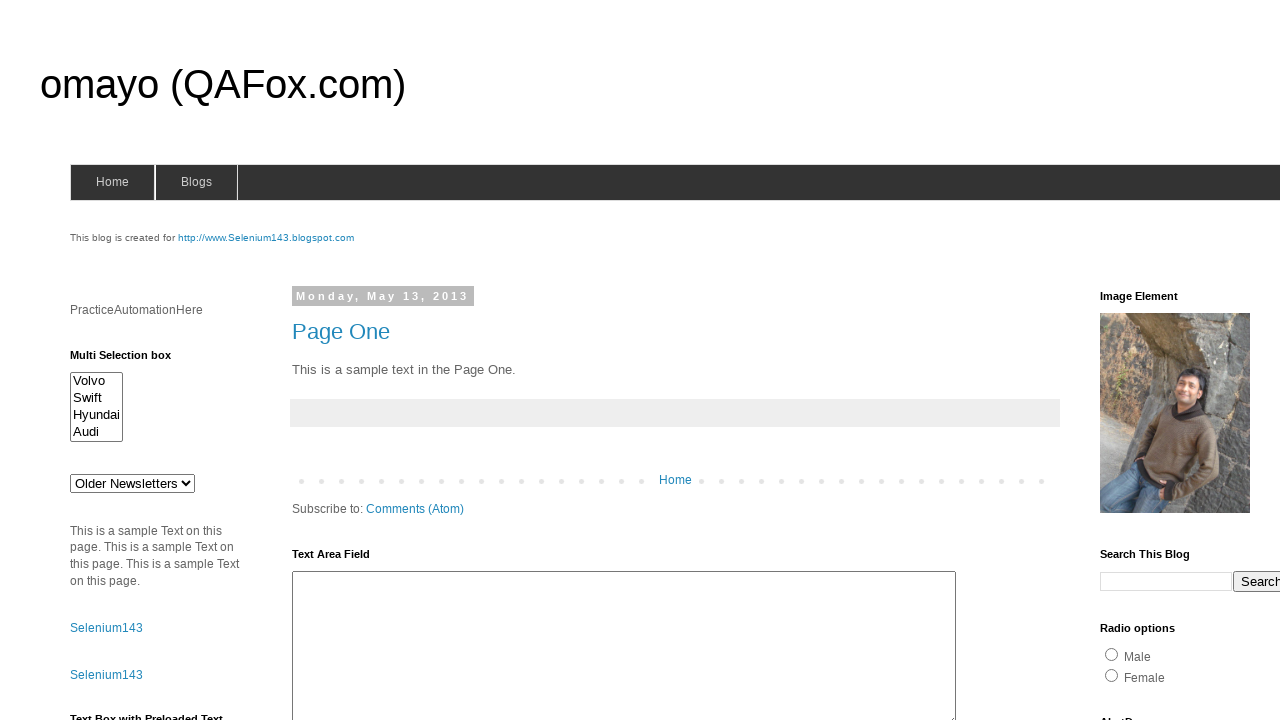

Selected option by index 0 (Volvo) in multi-select dropdown on #multiselect1
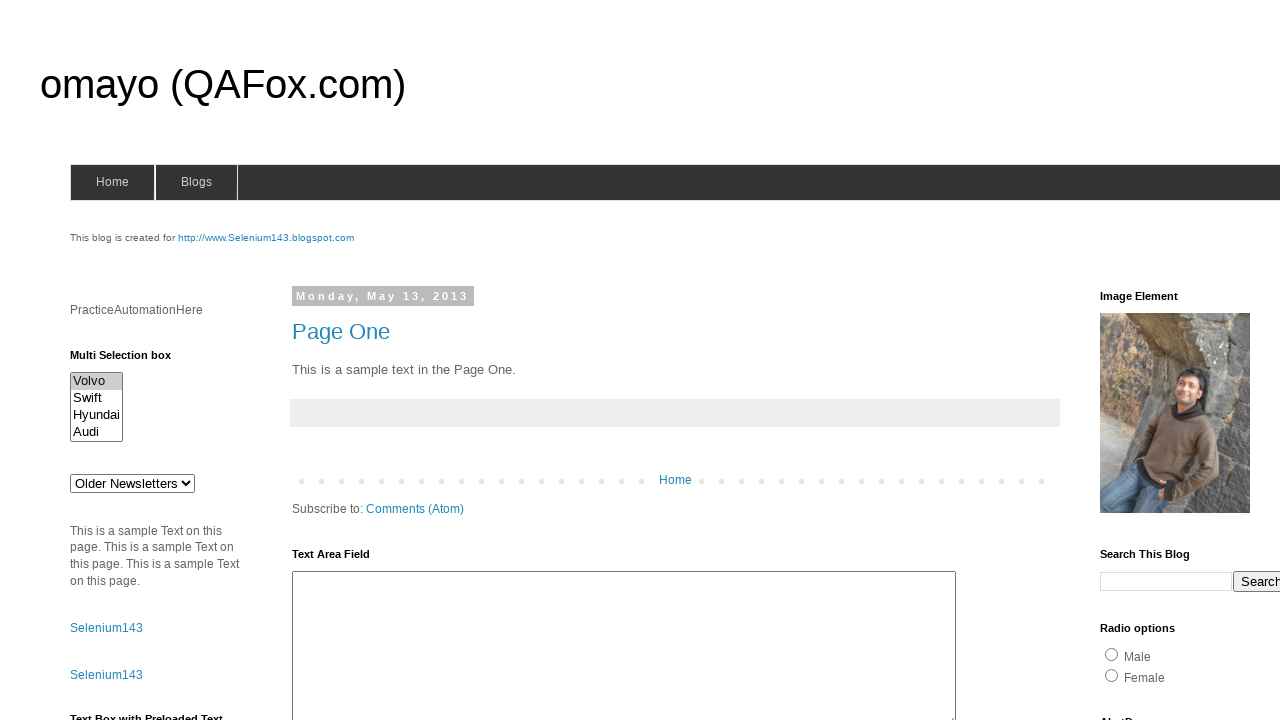

Selected option by value 'audix' (Audi) in multi-select dropdown on #multiselect1
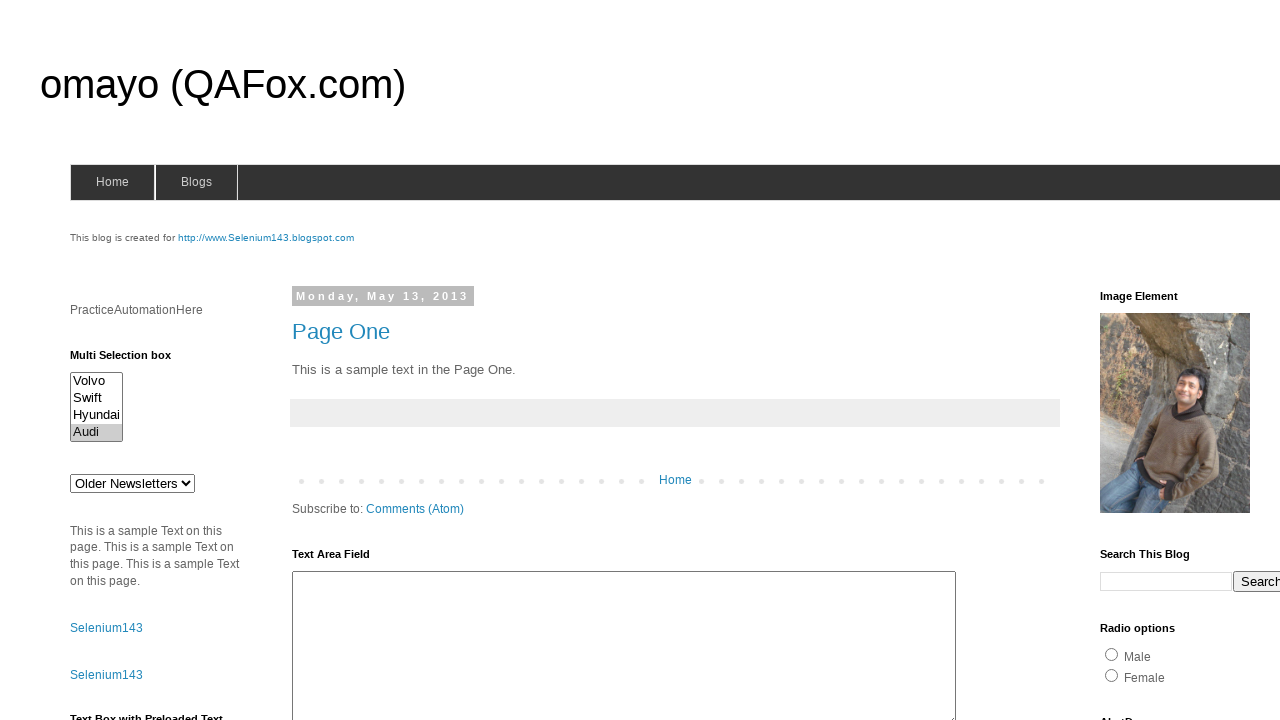

Selected option by visible text 'Swift' in multi-select dropdown on #multiselect1
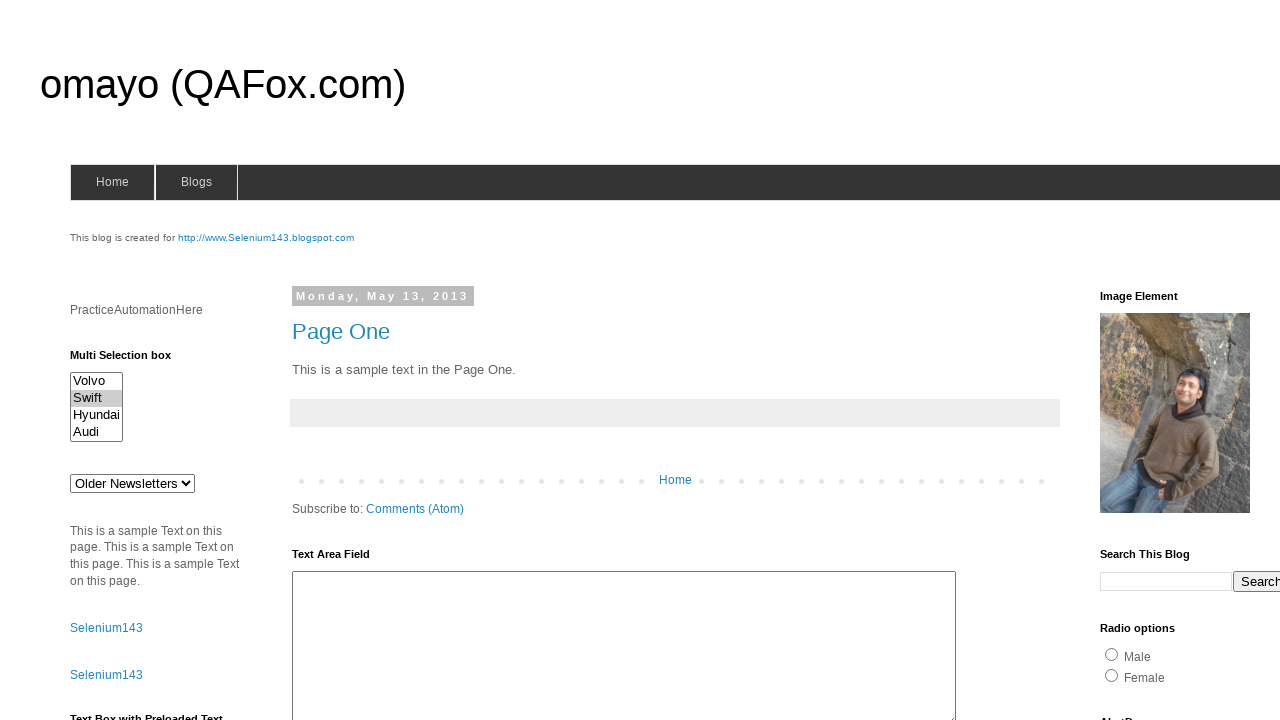

Deselected option by visible text 'Volvo' using JavaScript evaluation
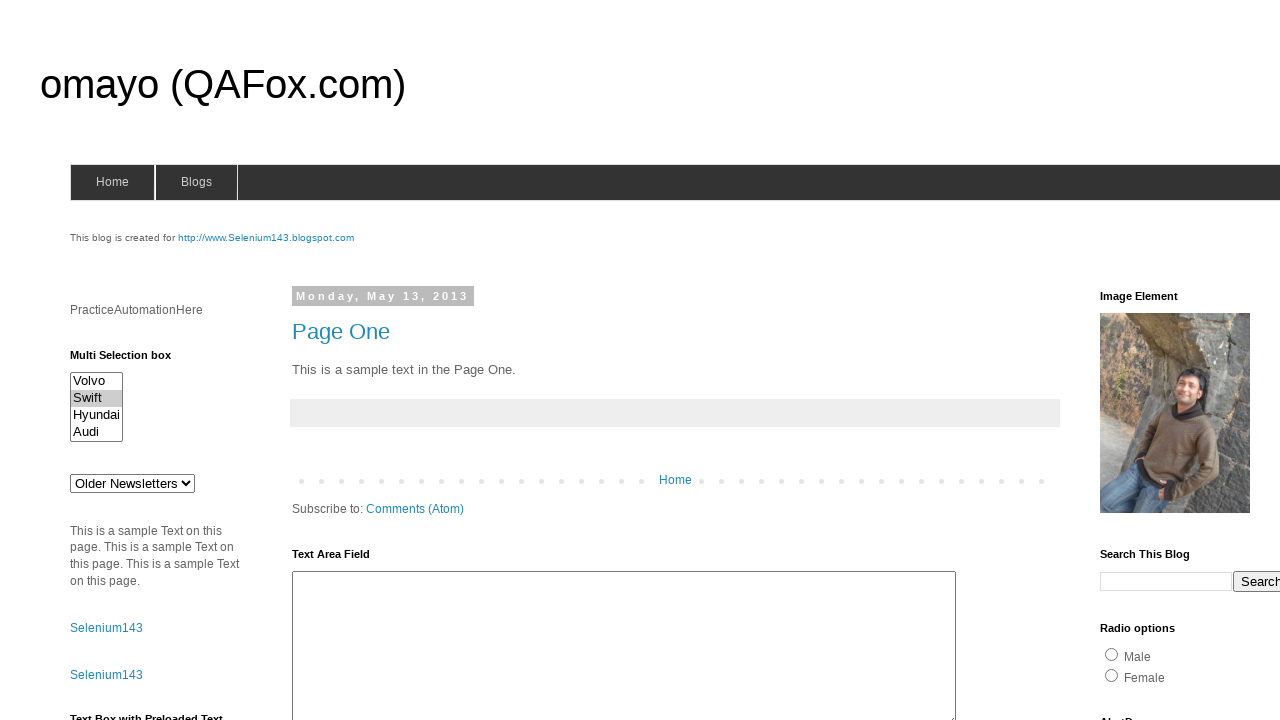

Deselected option by value 'swiftx' using JavaScript evaluation
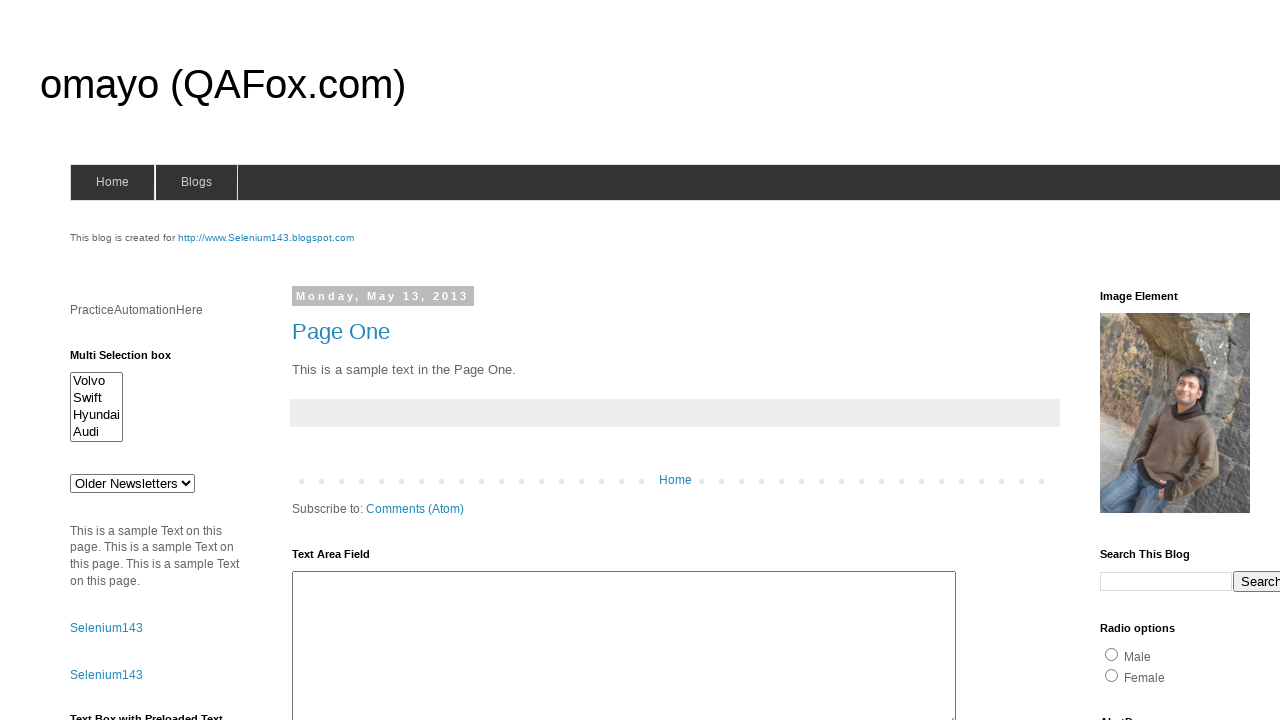

Deselected option by index 3 using JavaScript evaluation
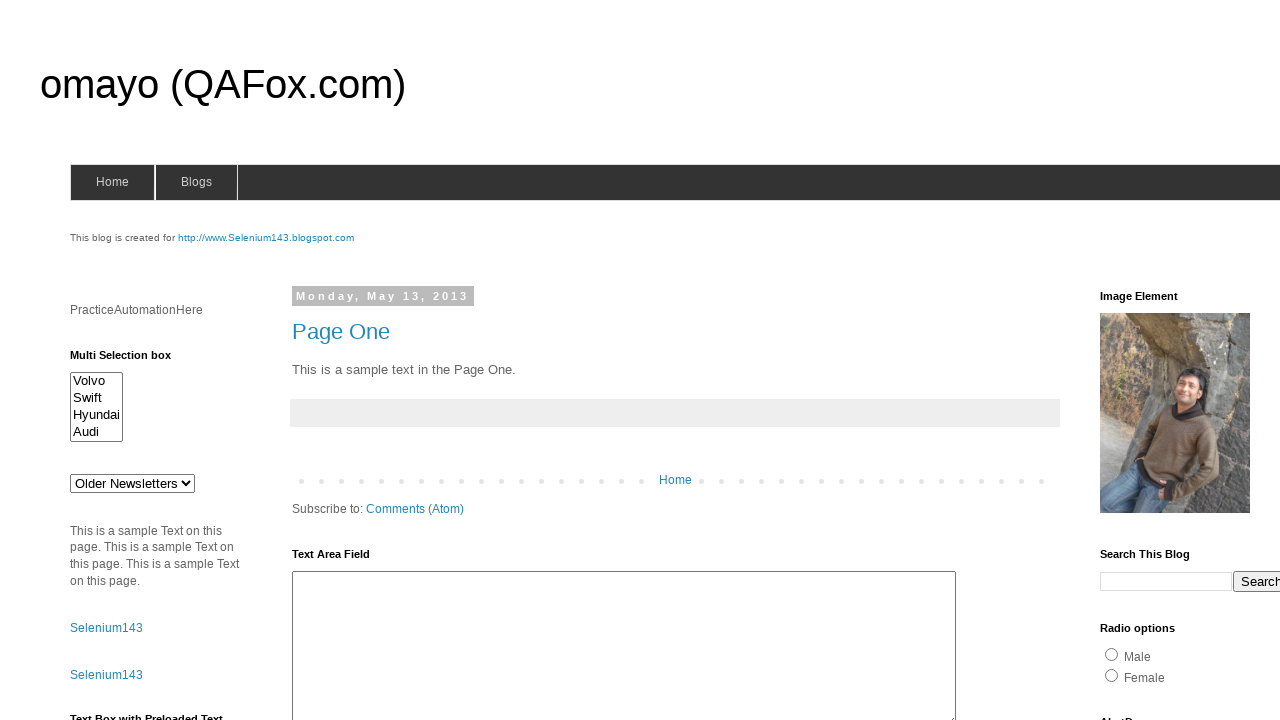

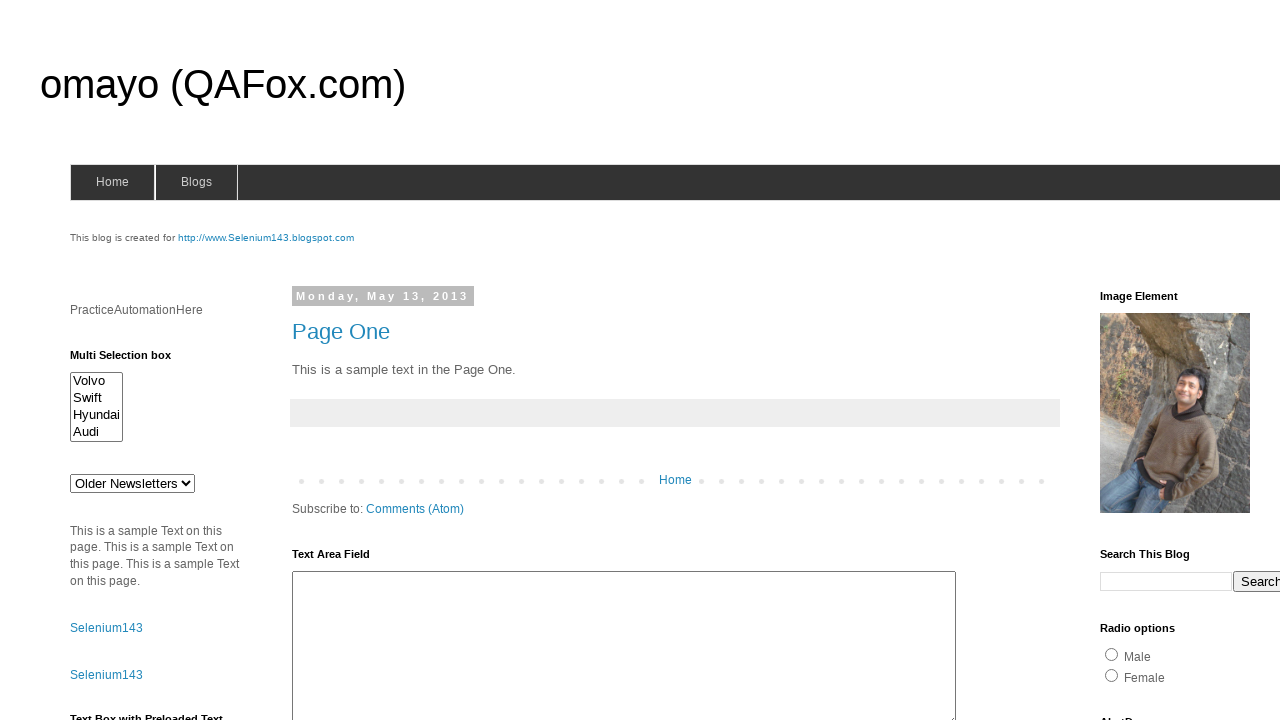